Tests JavaScript alert handling within an iframe by clicking a button to trigger an alert and then accepting it

Starting URL: https://www.w3schools.com/jsref/tryit.asp?filename=tryjsref_alert

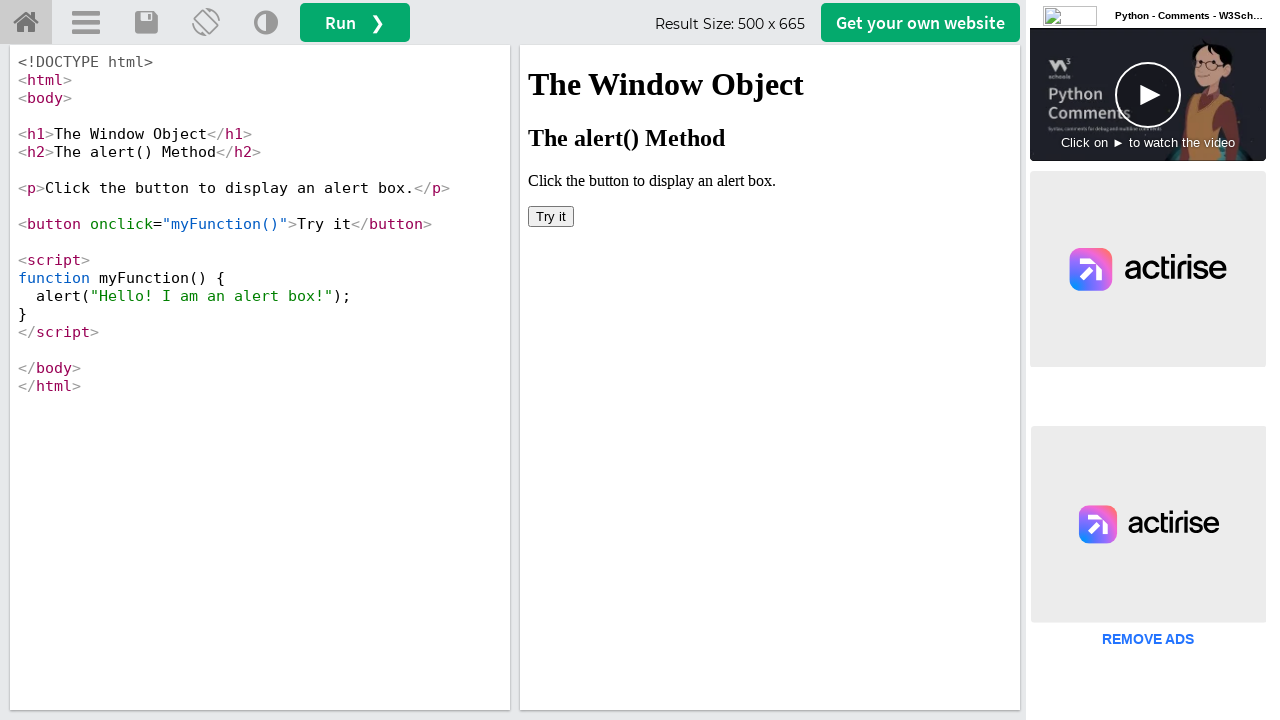

Located iframe with name 'iframeResult'
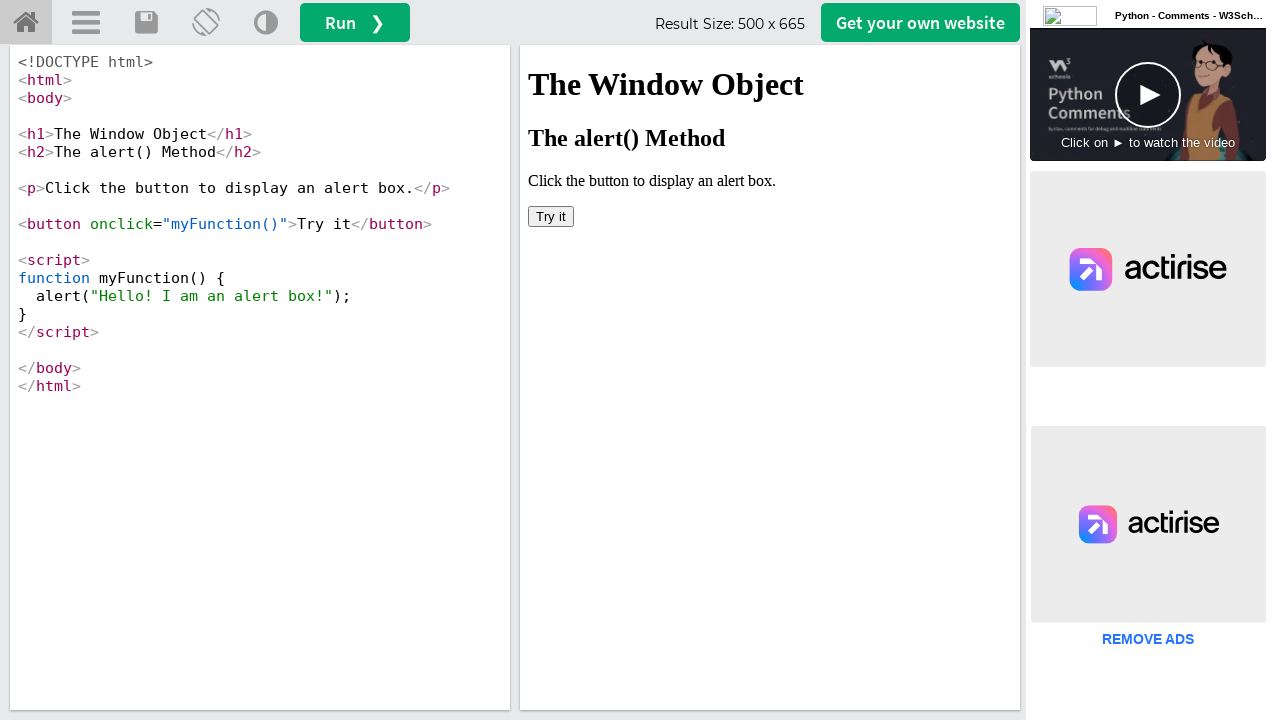

Clicked button inside iframe to trigger JavaScript alert at (551, 216) on iframe[name='iframeResult'] >> internal:control=enter-frame >> button
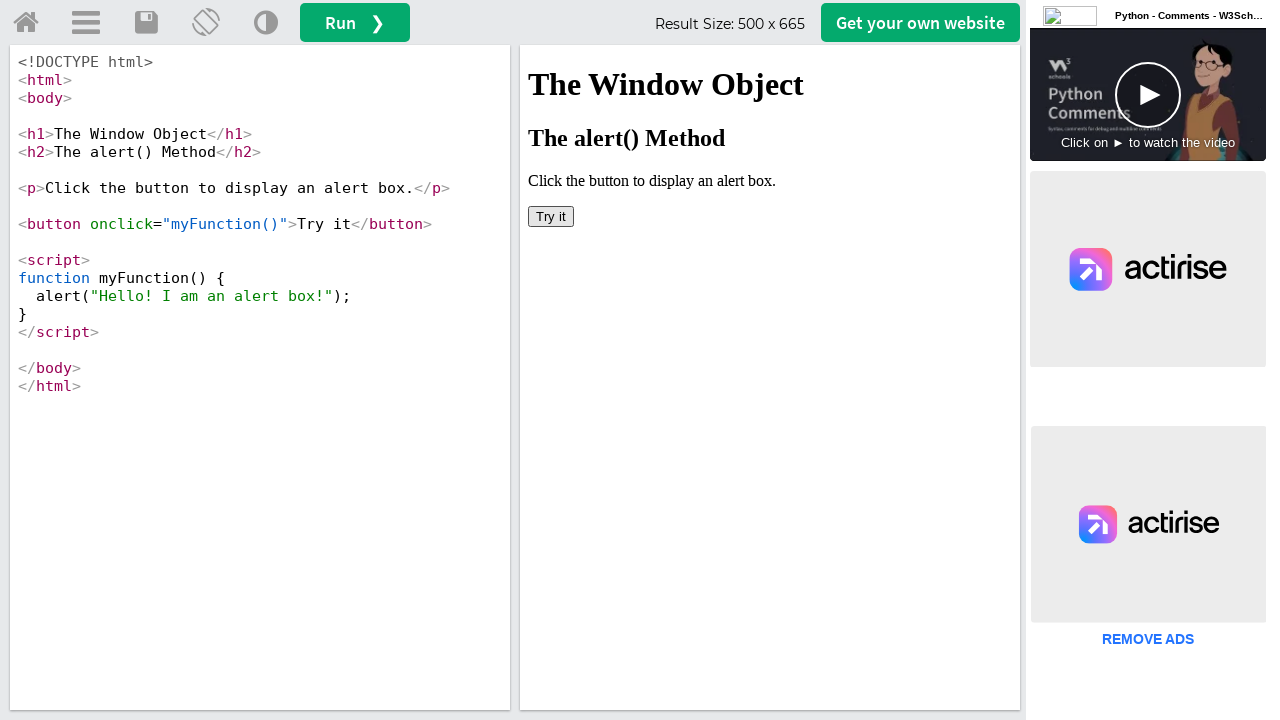

Set up dialog handler to accept JavaScript alerts
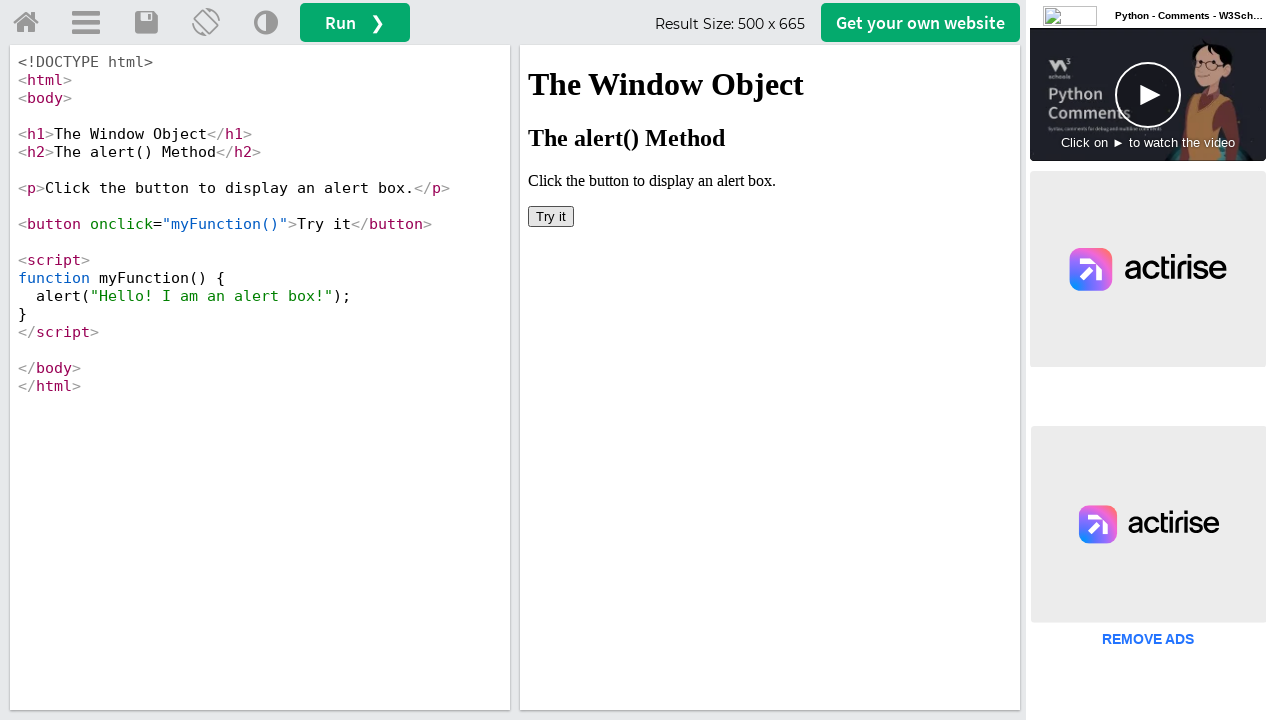

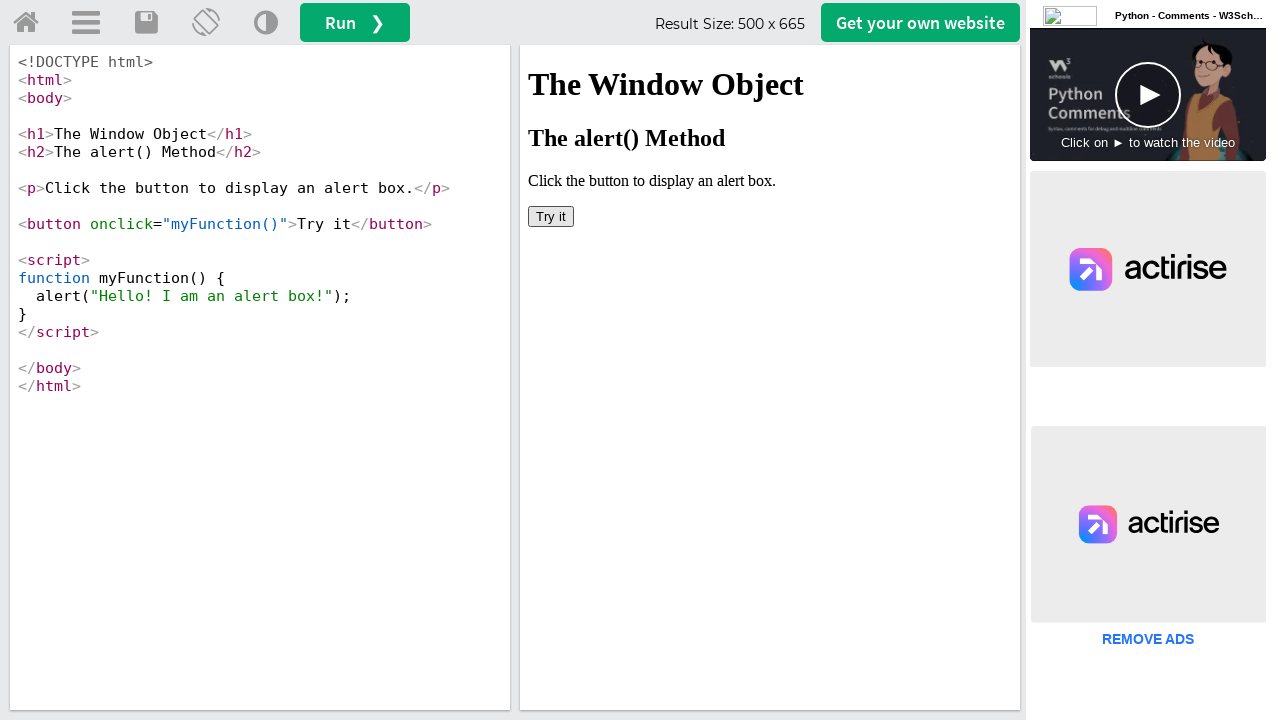